Tests getting text content from the hero subtitle element on WebdriverIO homepage

Starting URL: https://webdriver.io

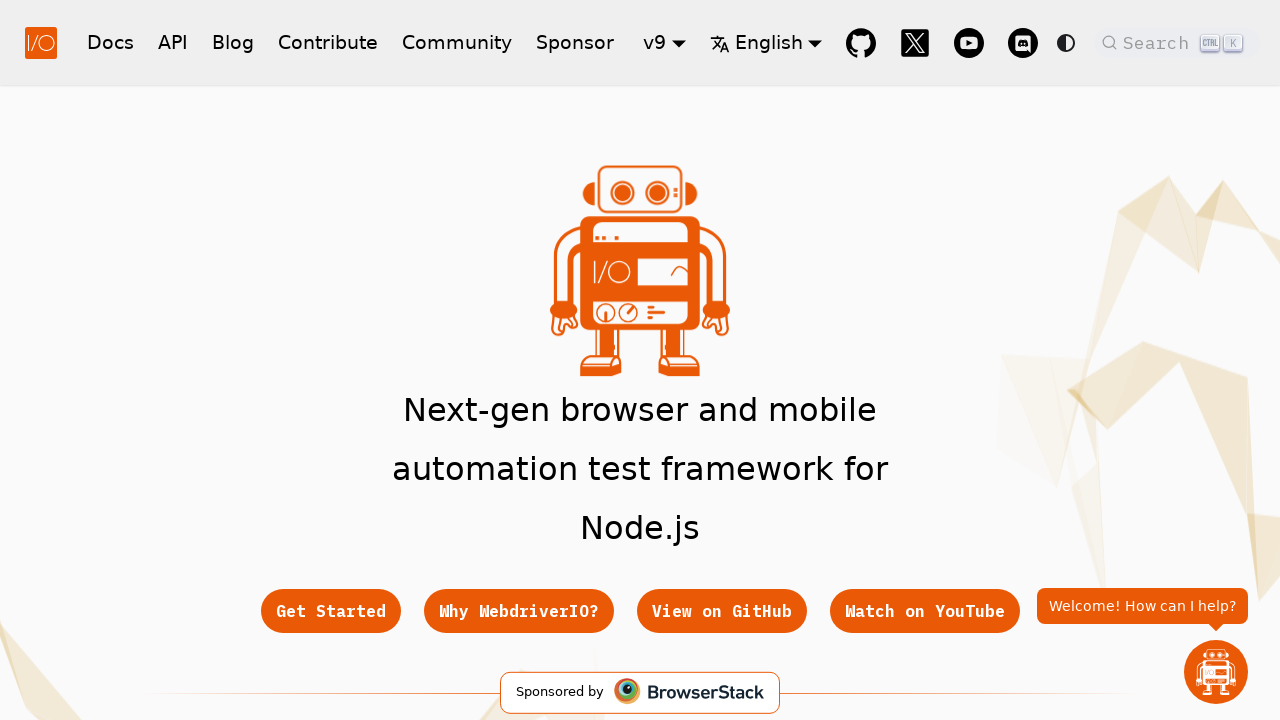

Navigated to WebdriverIO homepage
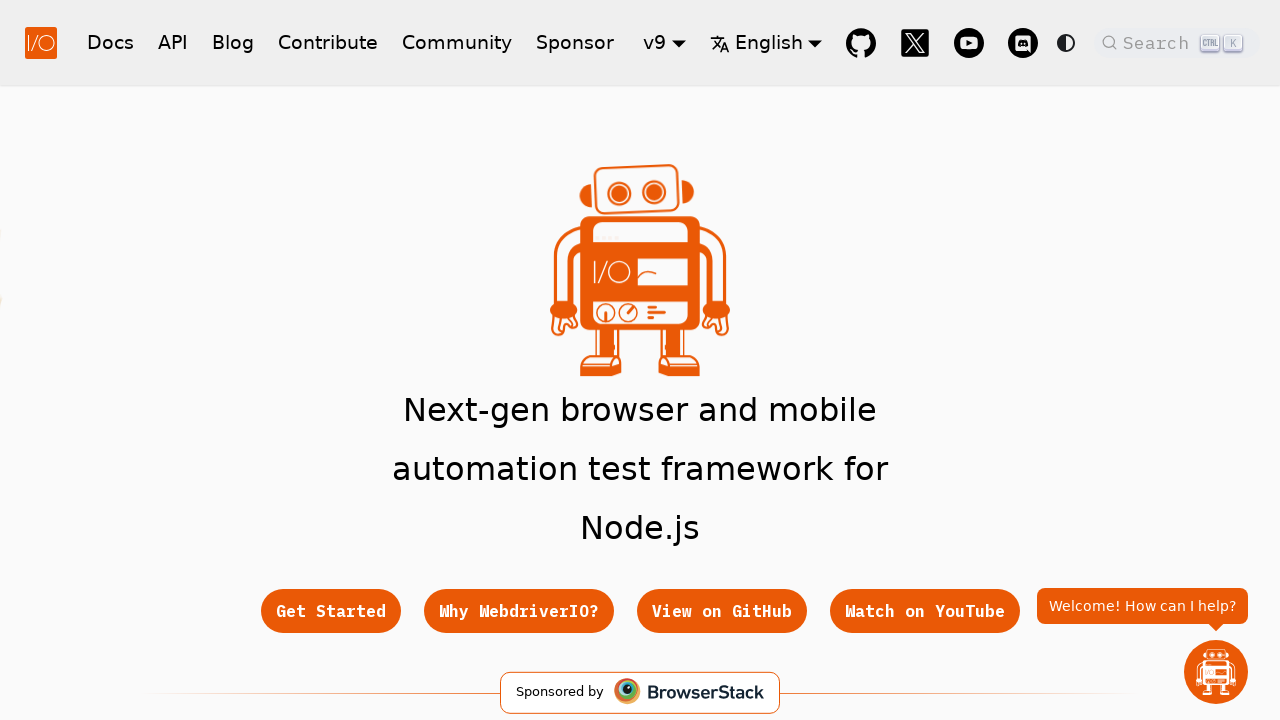

Located hero subtitle element
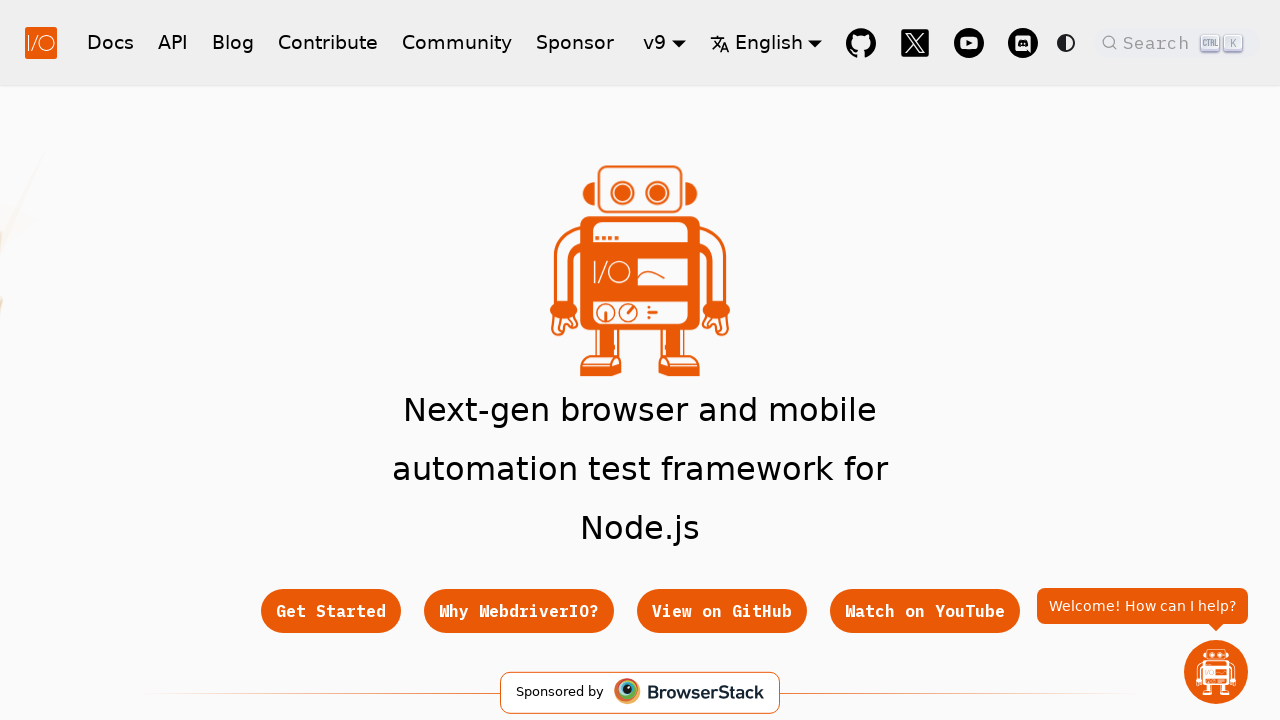

Retrieved text content from hero subtitle element
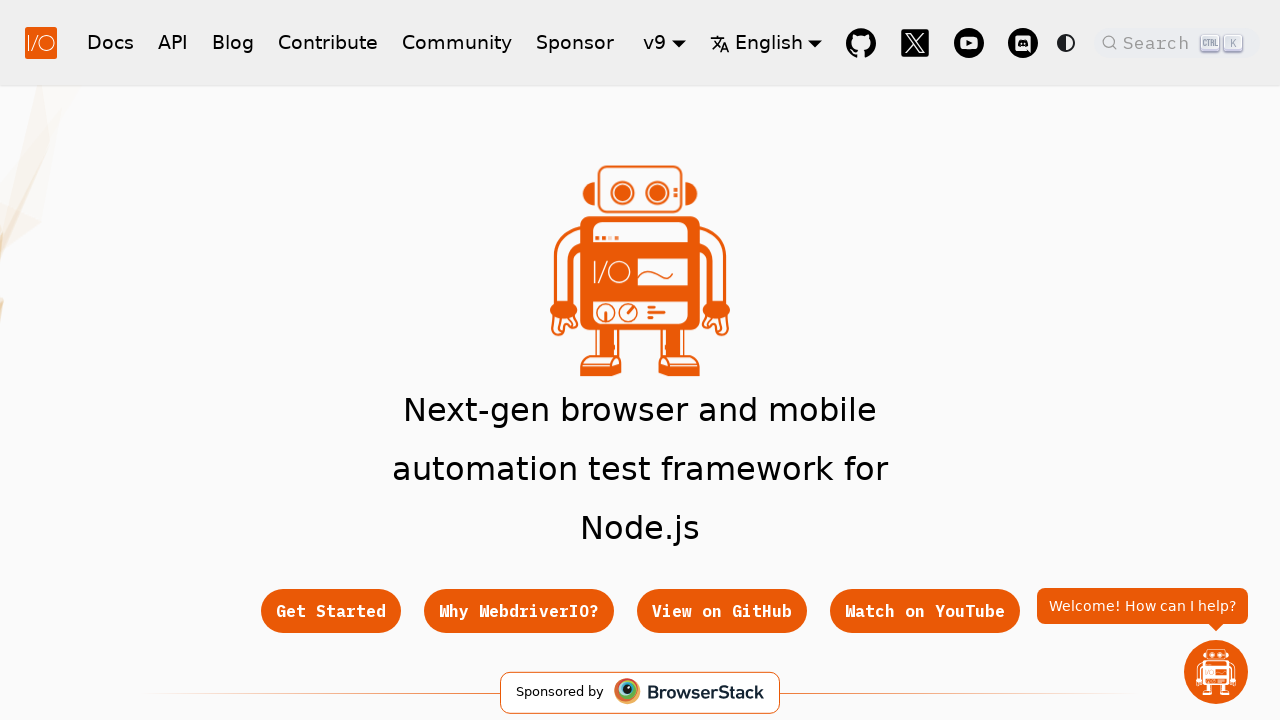

Printed subtitle text: Next-gen browser and mobile automation test framework for Node.js
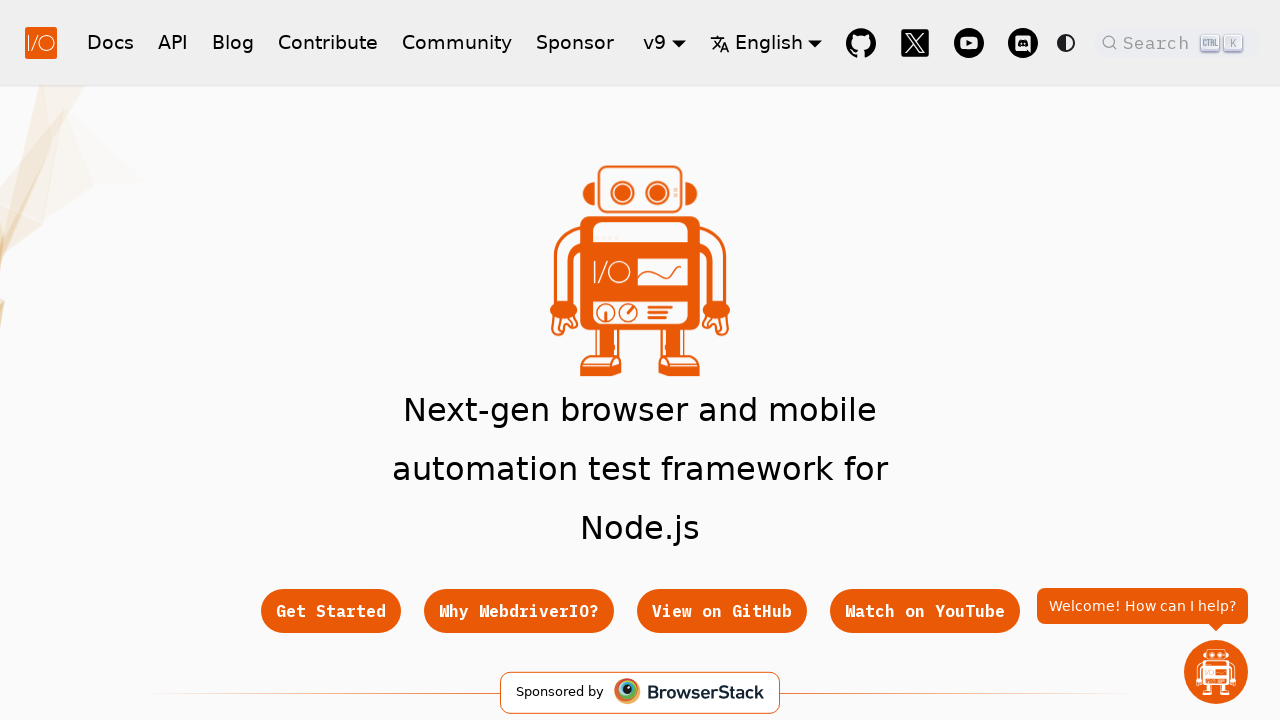

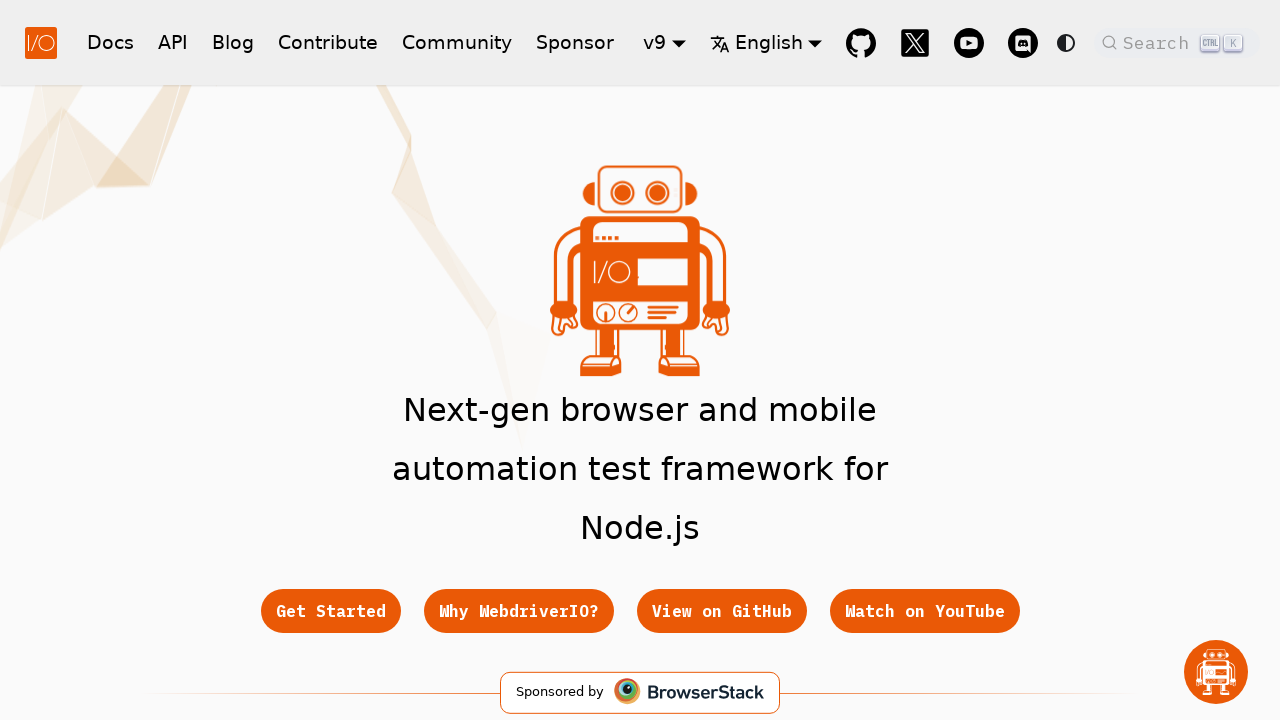